Tests drag and drop functionality by dragging an element from source to target area on a demo site

Starting URL: http://demo.automationtesting.in/Static.html

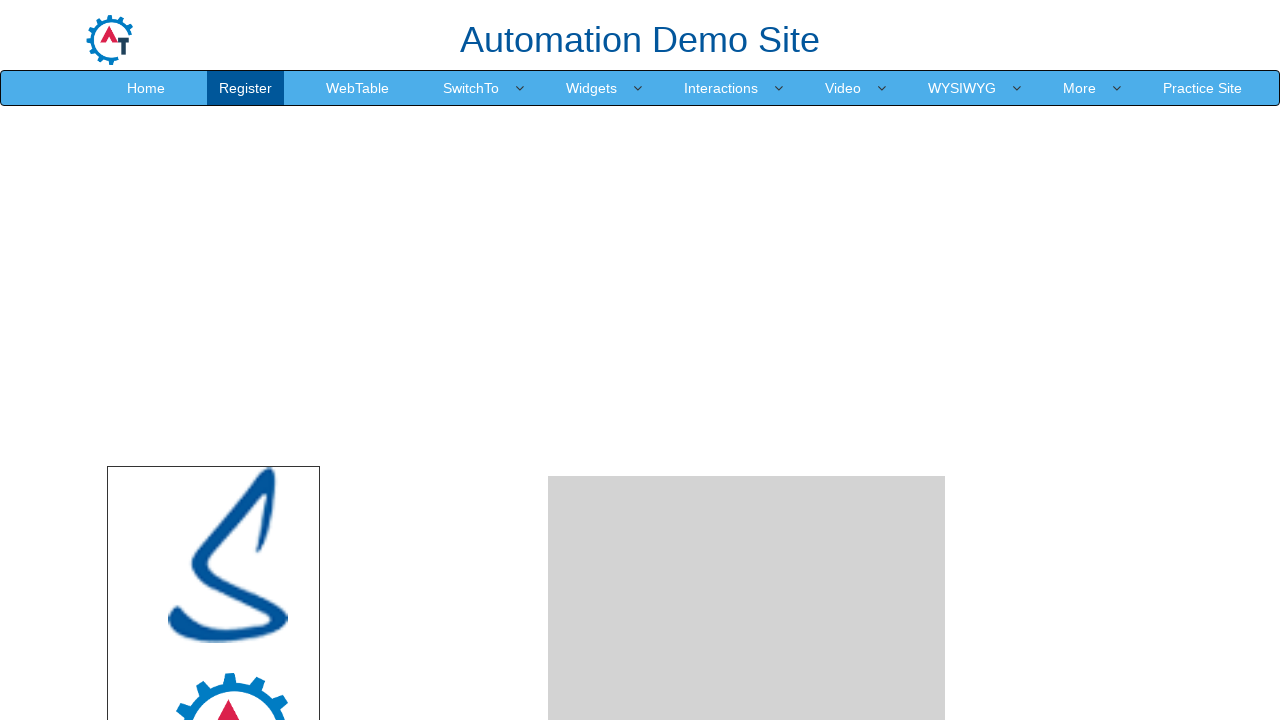

Located source element with ID 'node' for dragging
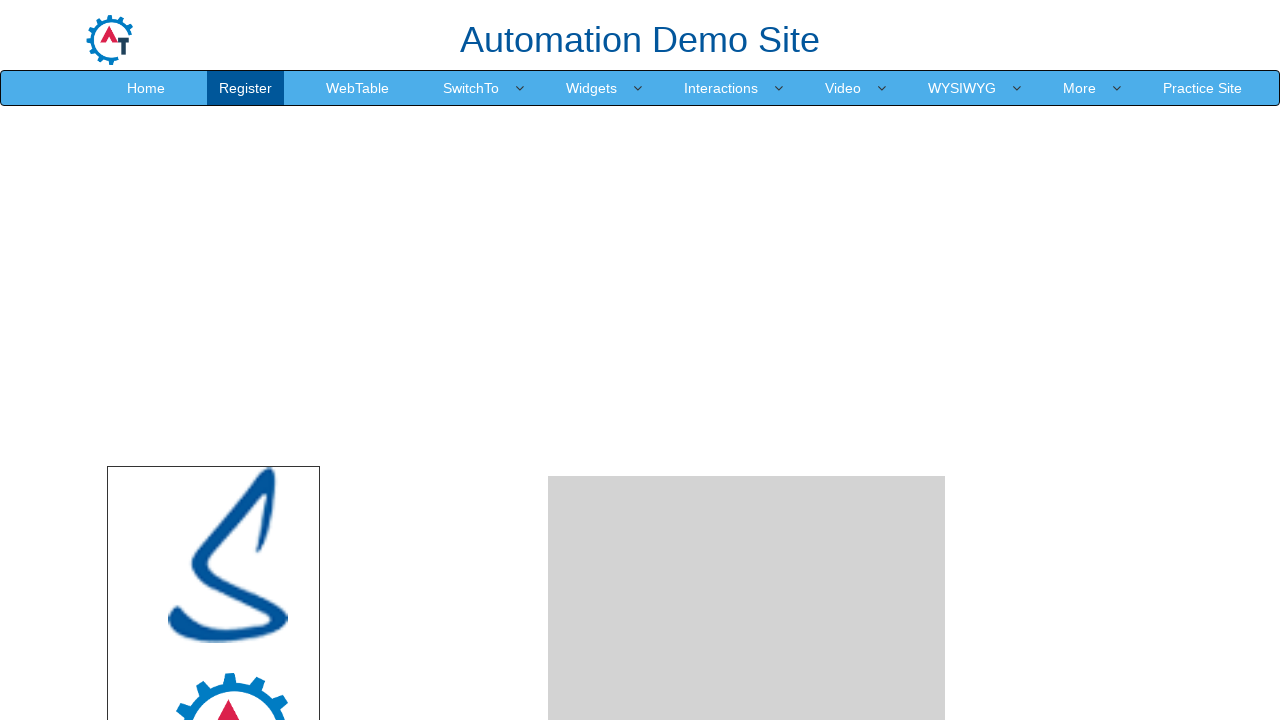

Located target drop area with ID 'droparea'
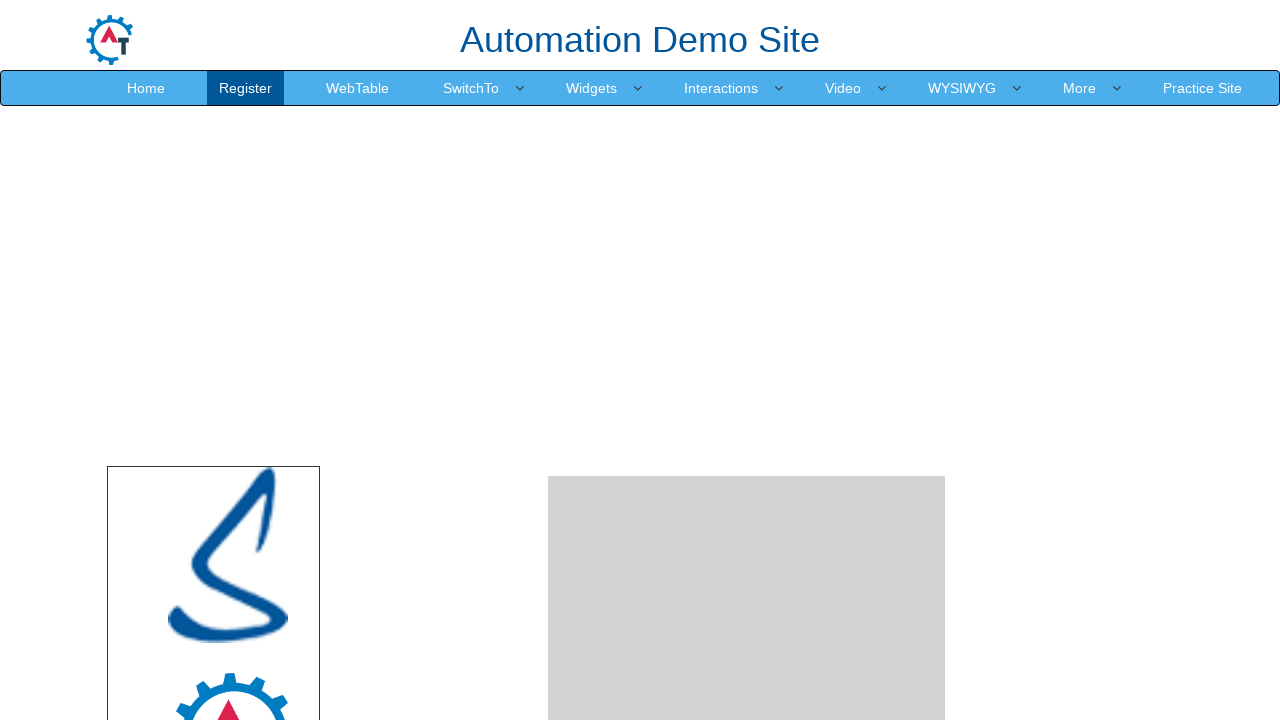

Dragged element from source to target drop area at (747, 240)
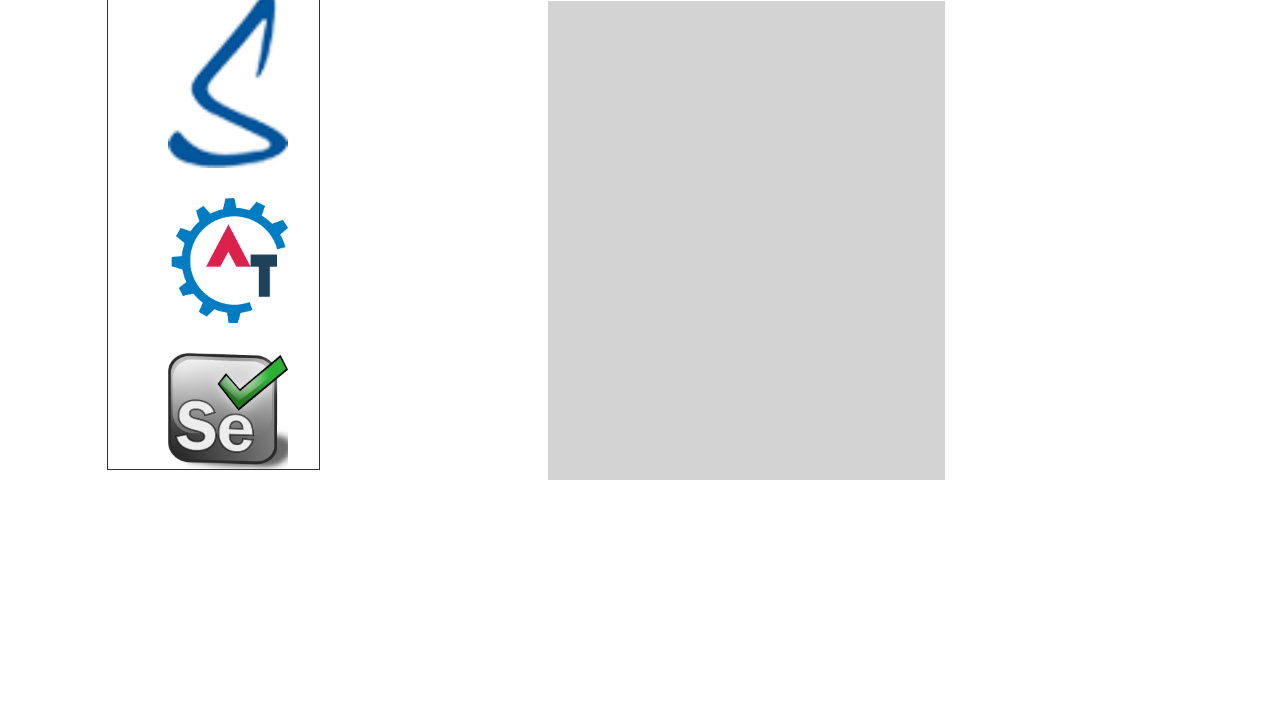

Waited 2 seconds for drag and drop operation to complete
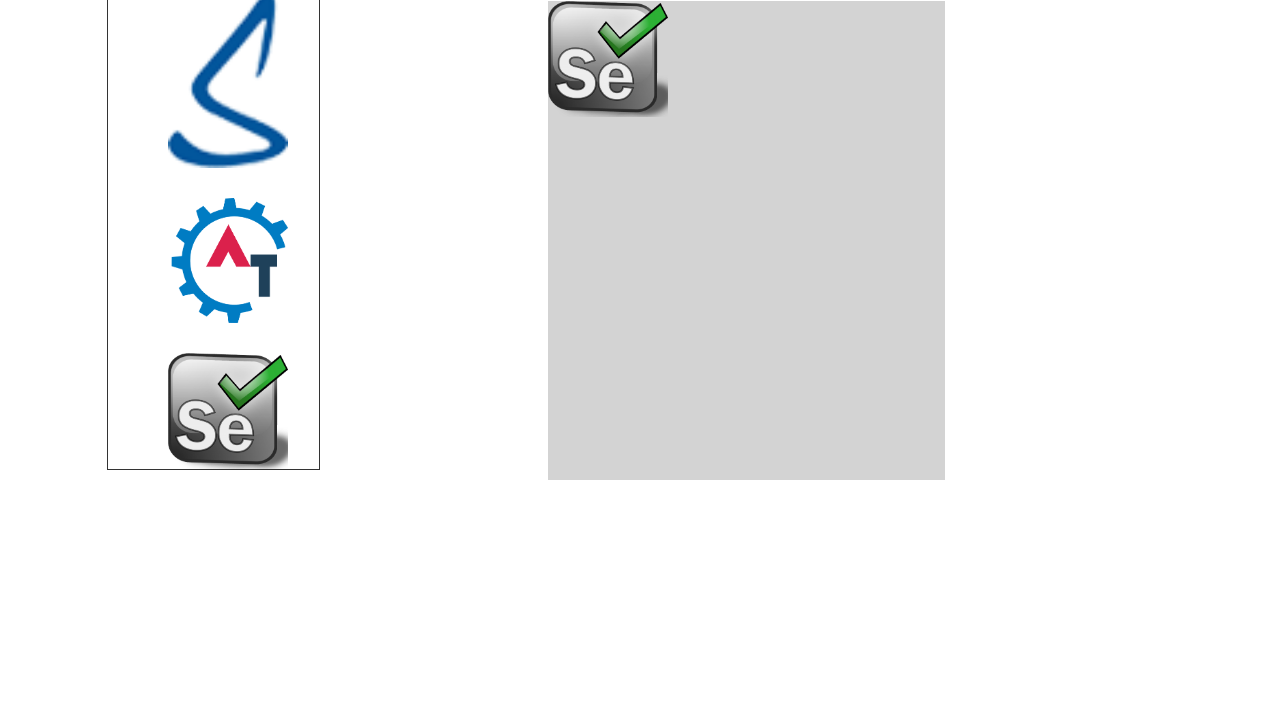

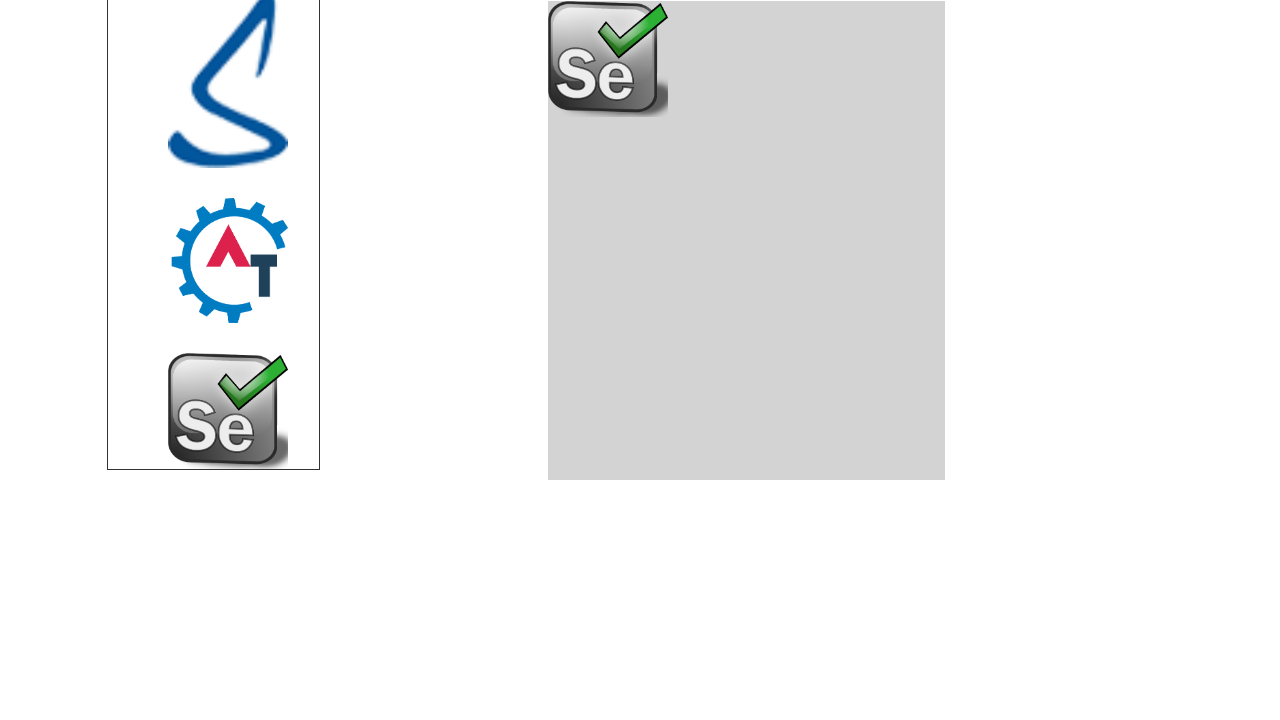